Tests a simple form submission by filling in personal information fields and handling the confirmation alert

Starting URL: https://v1.training-support.net/selenium/simple-form

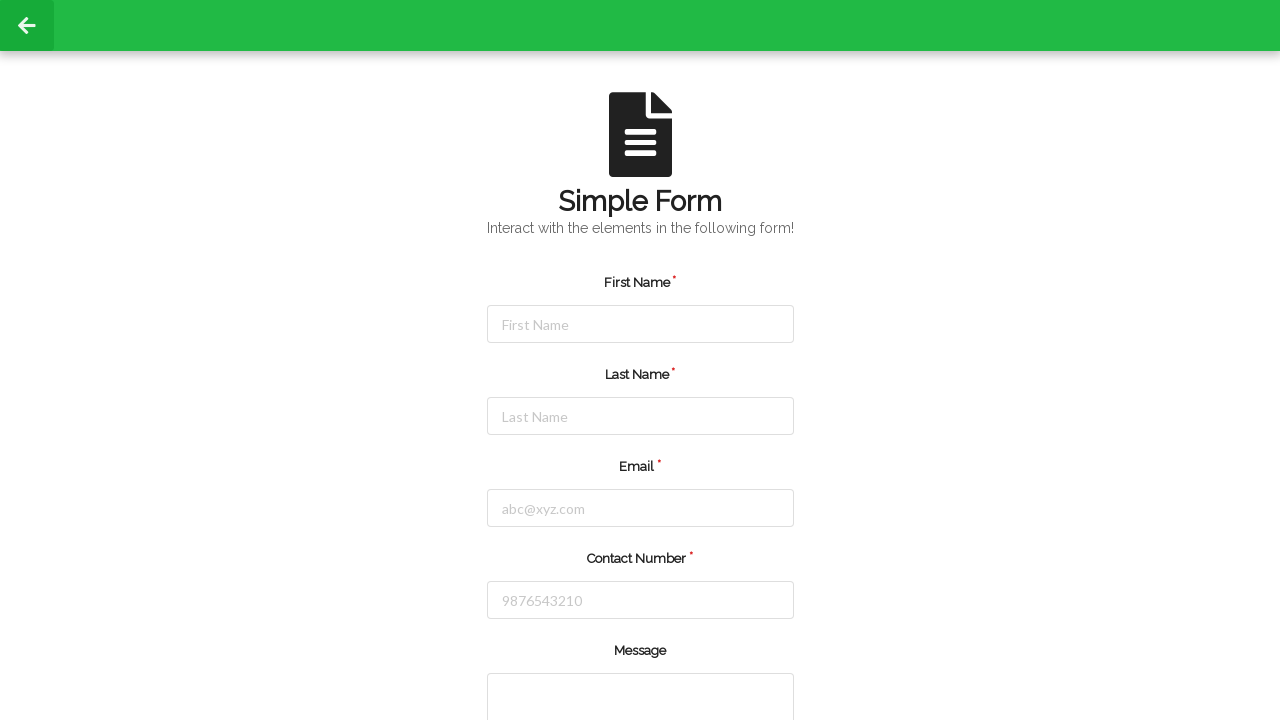

Navigated to simple form page
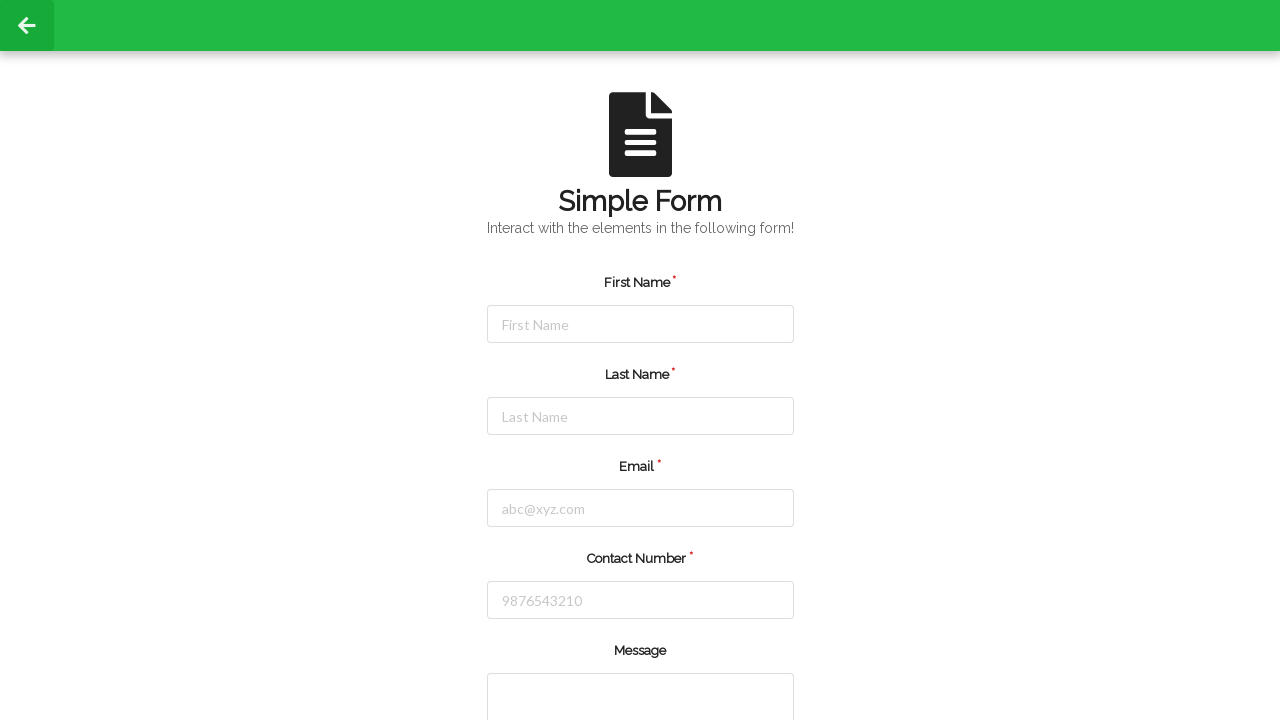

Filled first name field with 'Abdul' on #firstName
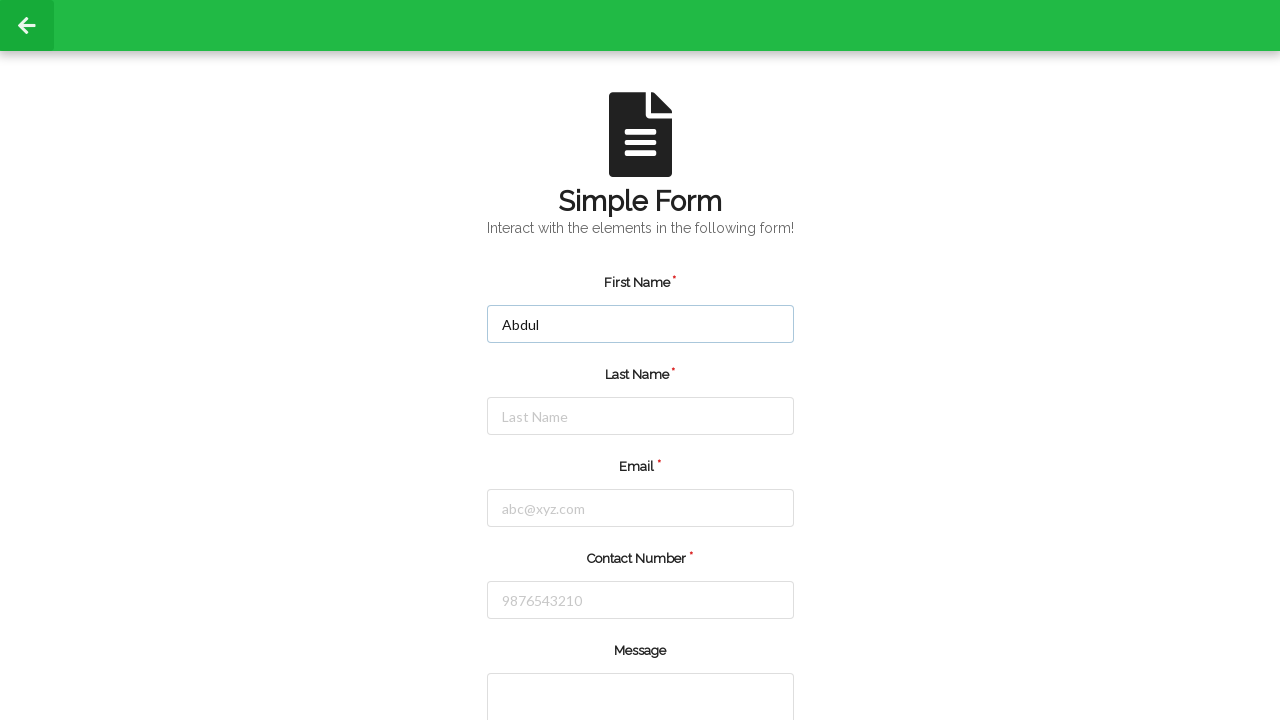

Filled last name field with 'Moiez' on #lastName
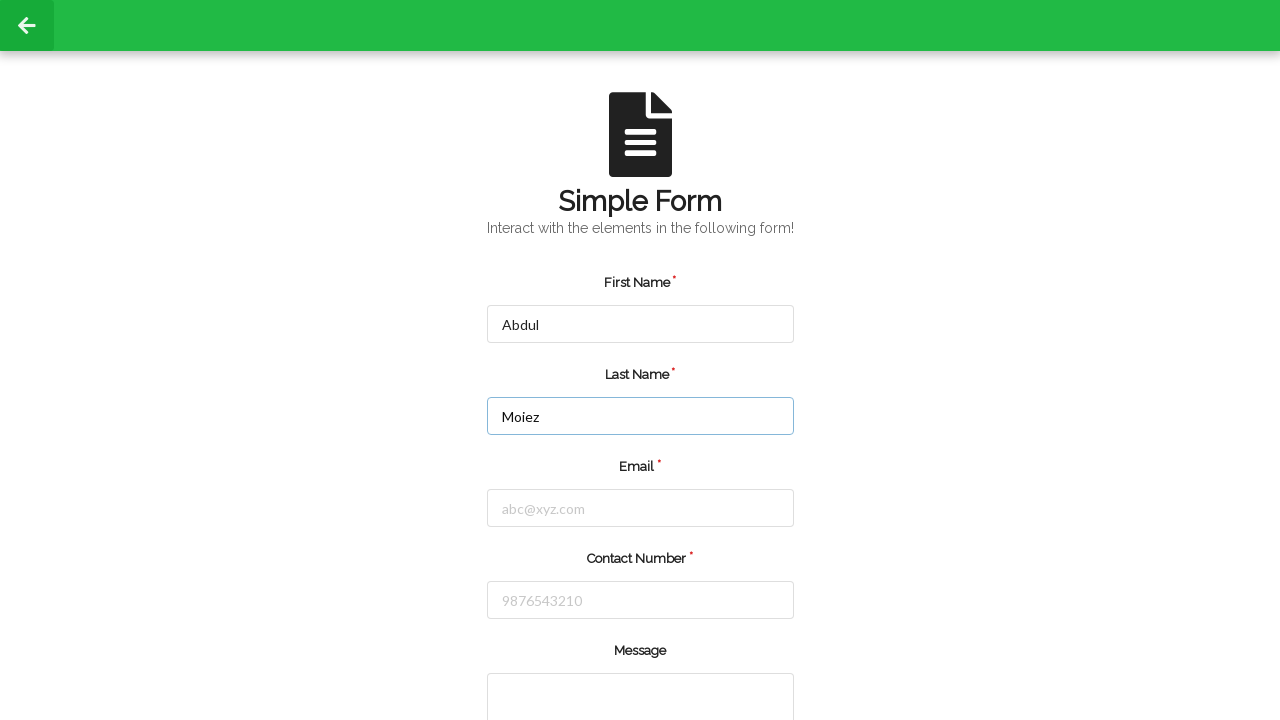

Filled email field with 'abc@gmail.com' on #email
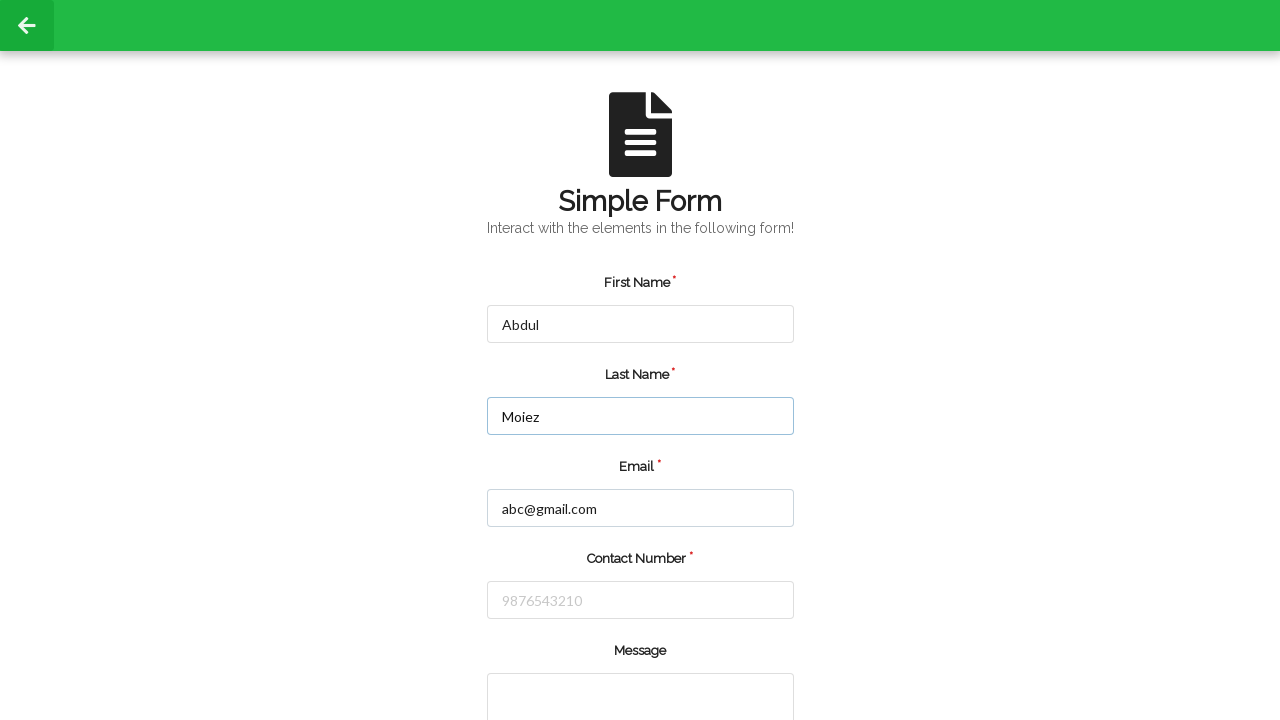

Filled contact number field with '9908001848' on #number
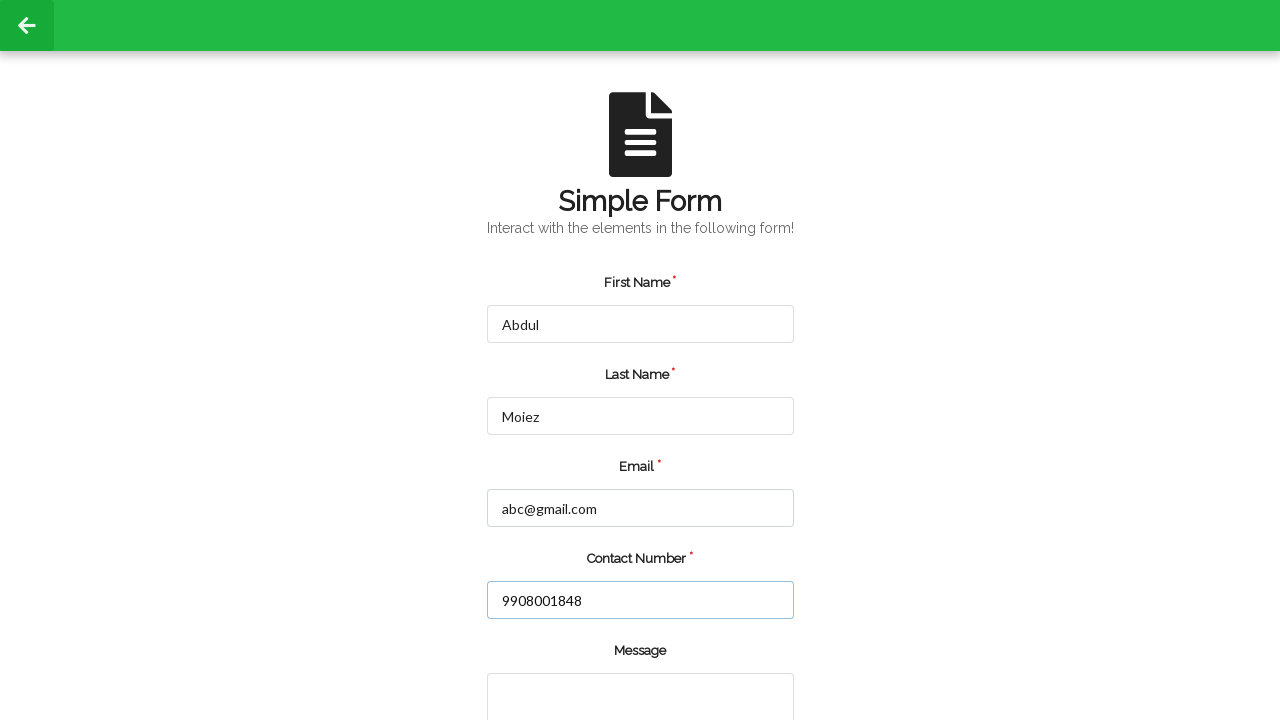

Filled message field with 'Hello!' on //div[@class='field']/textarea
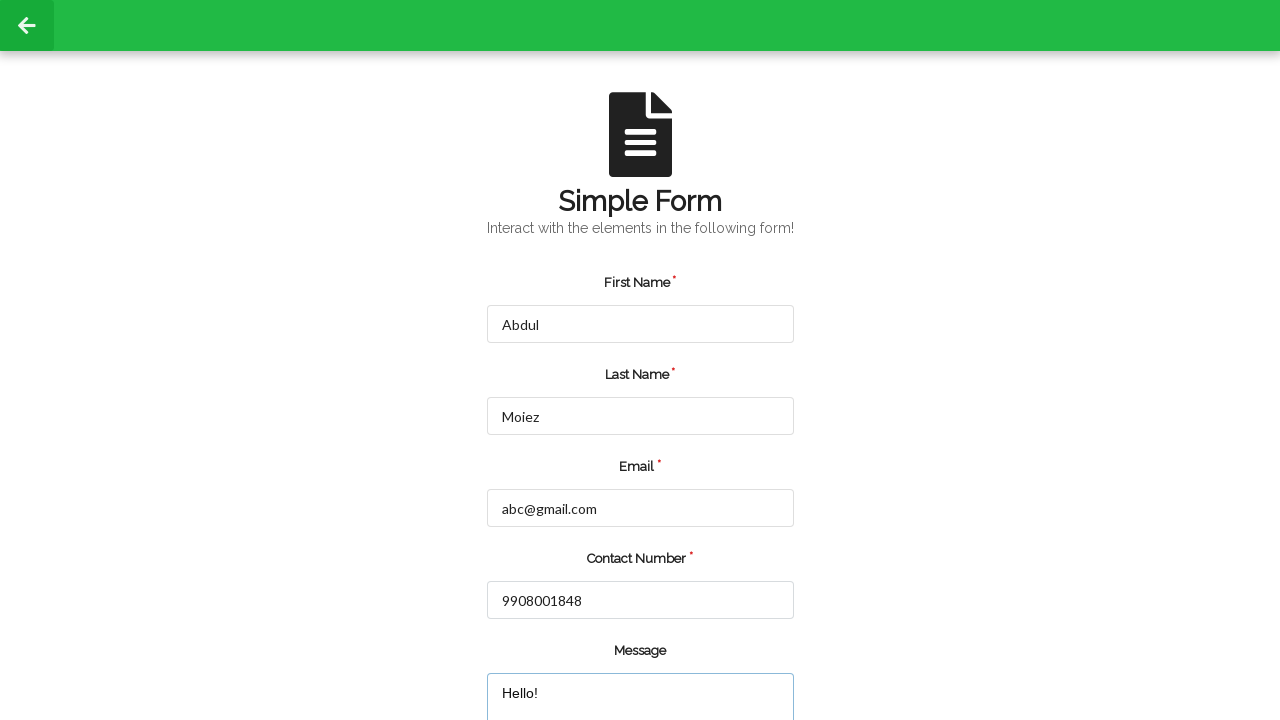

Set up dialog handler to accept confirmation alerts
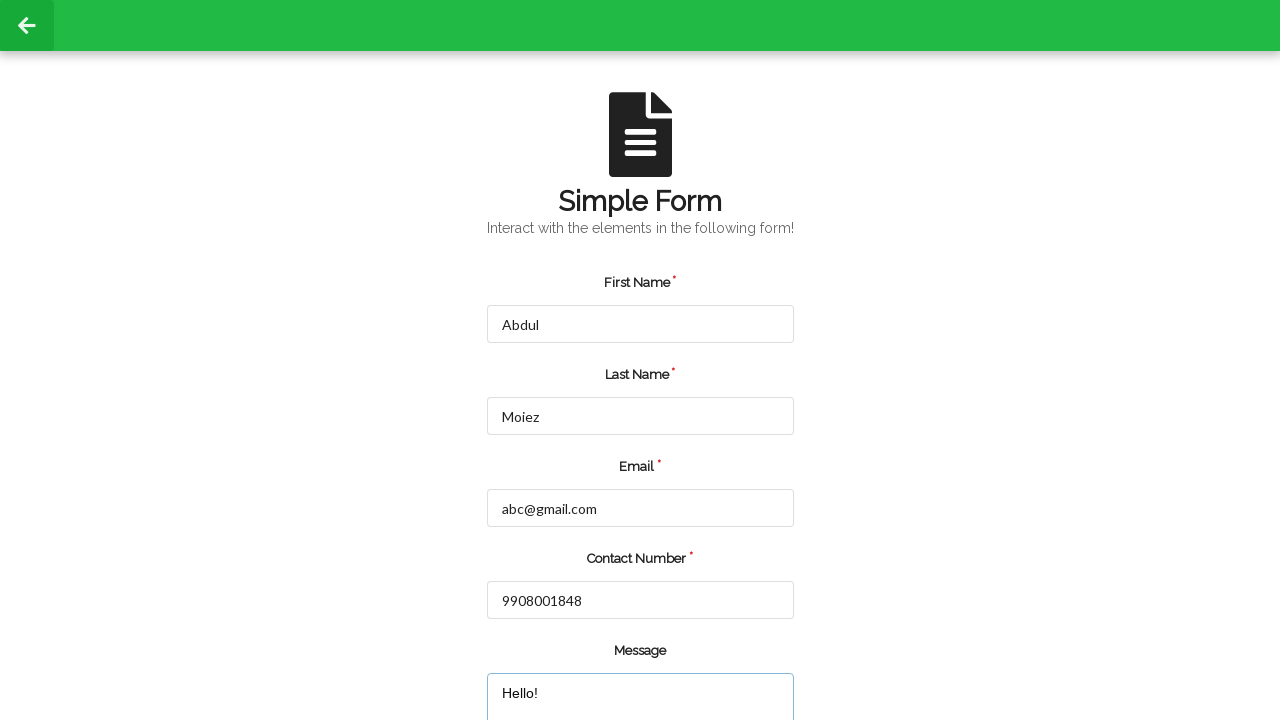

Clicked submit button to submit form at (558, 660) on xpath=//input[@value='submit']
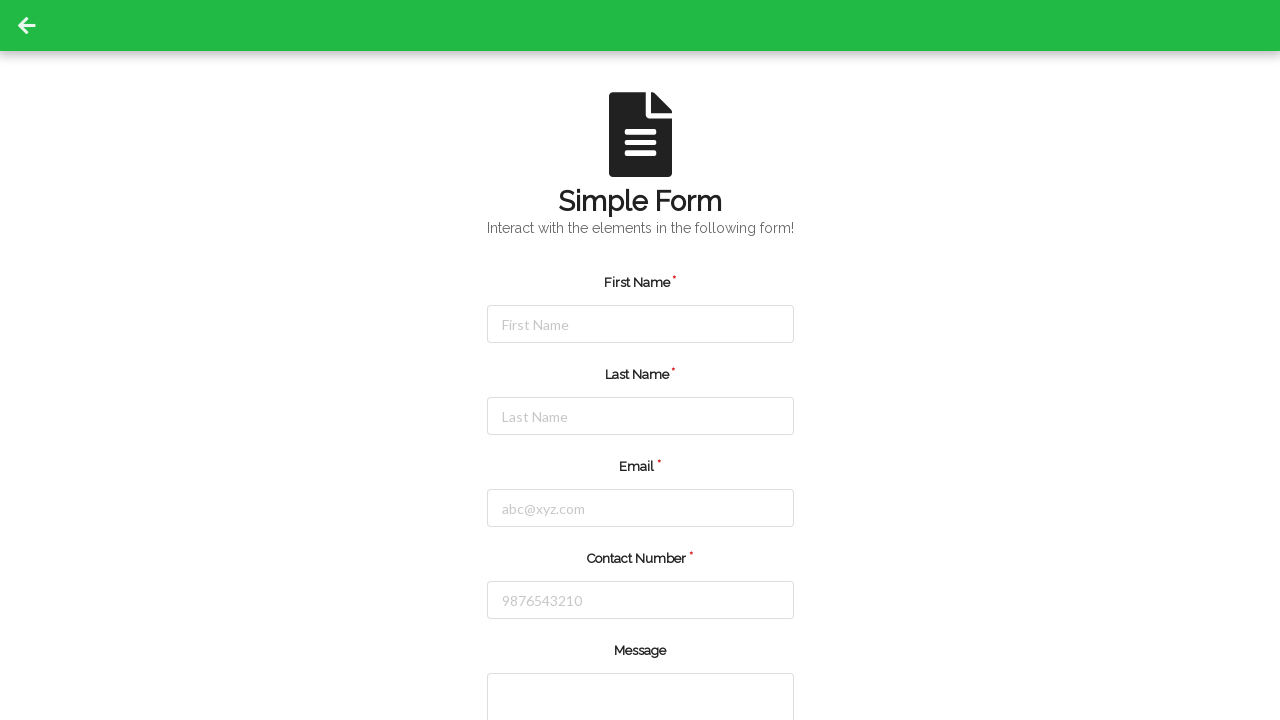

Waited for alert confirmation and form submission to complete
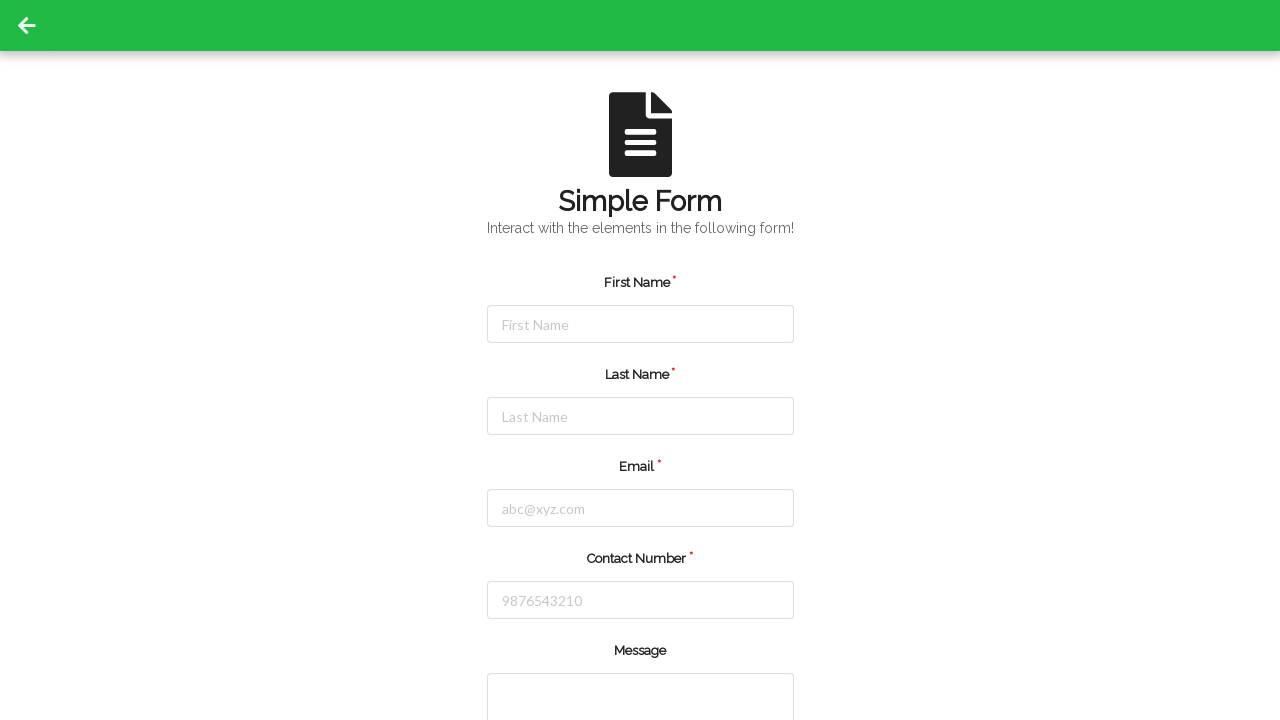

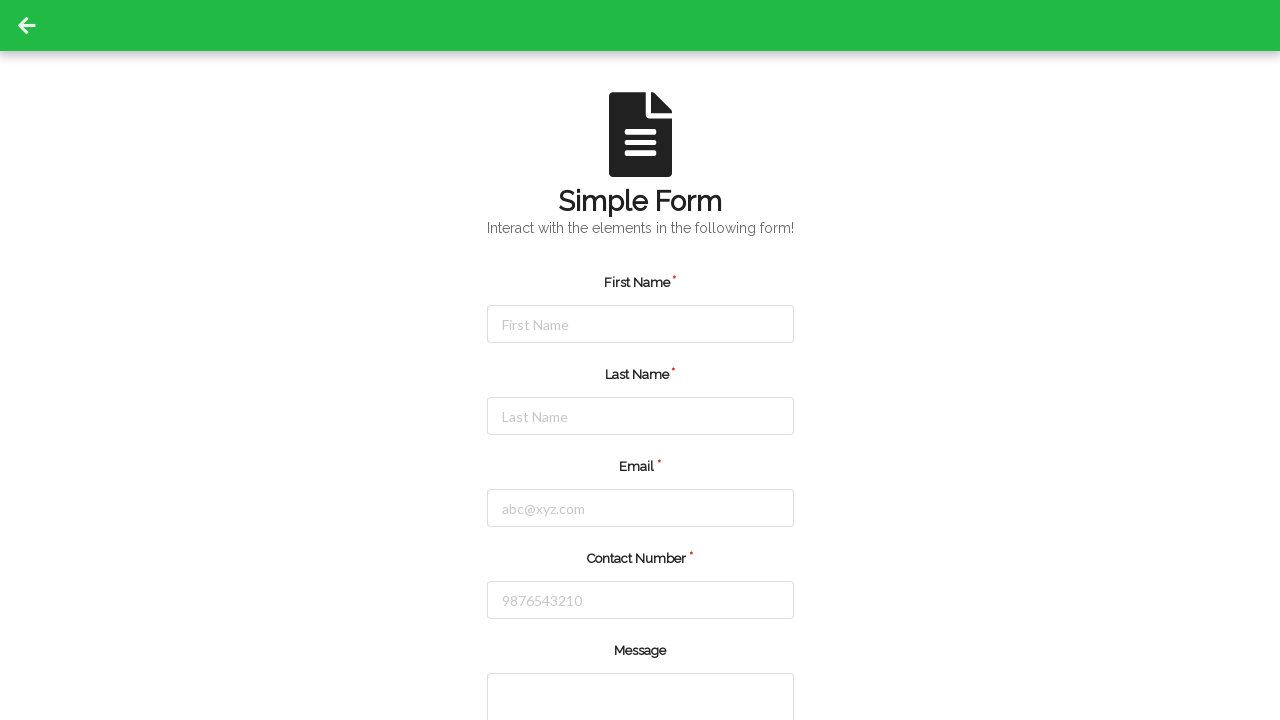